Navigates to a user registration form and interacts with the city dropdown element to verify its options are accessible

Starting URL: https://webapps.tekstac.com/FormRegistration/UserRegistration.html

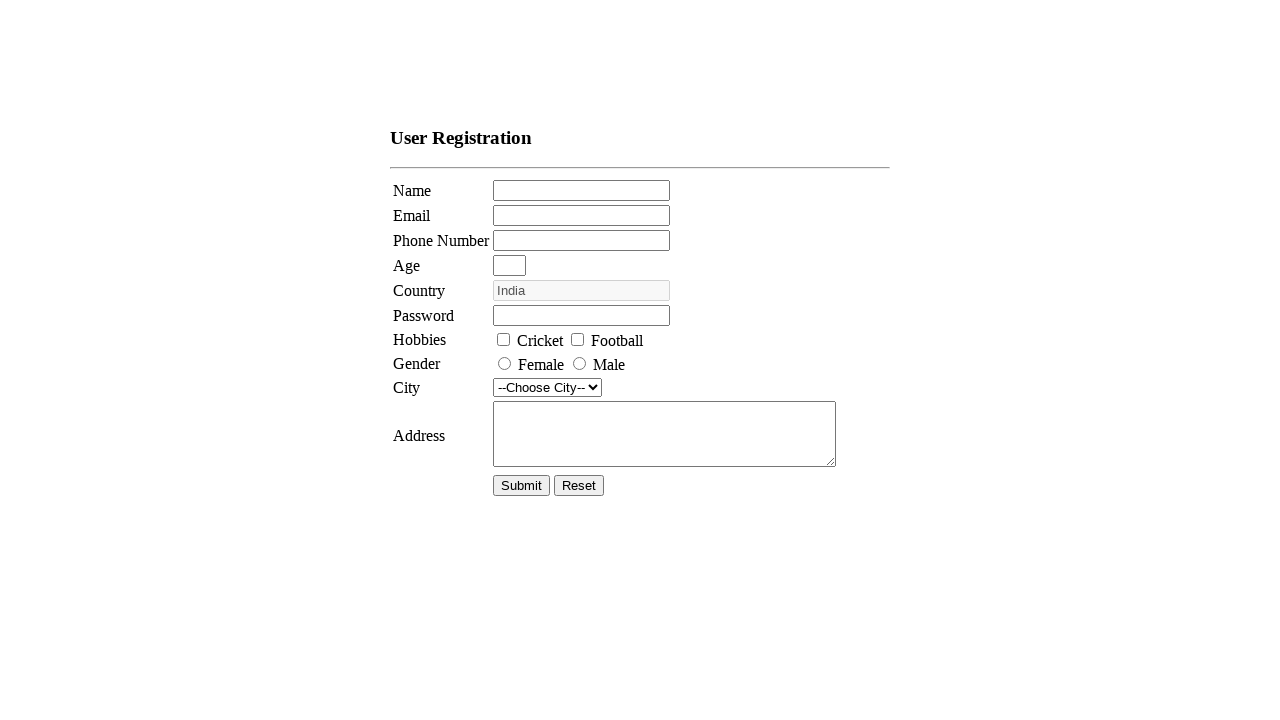

Navigated to user registration form page
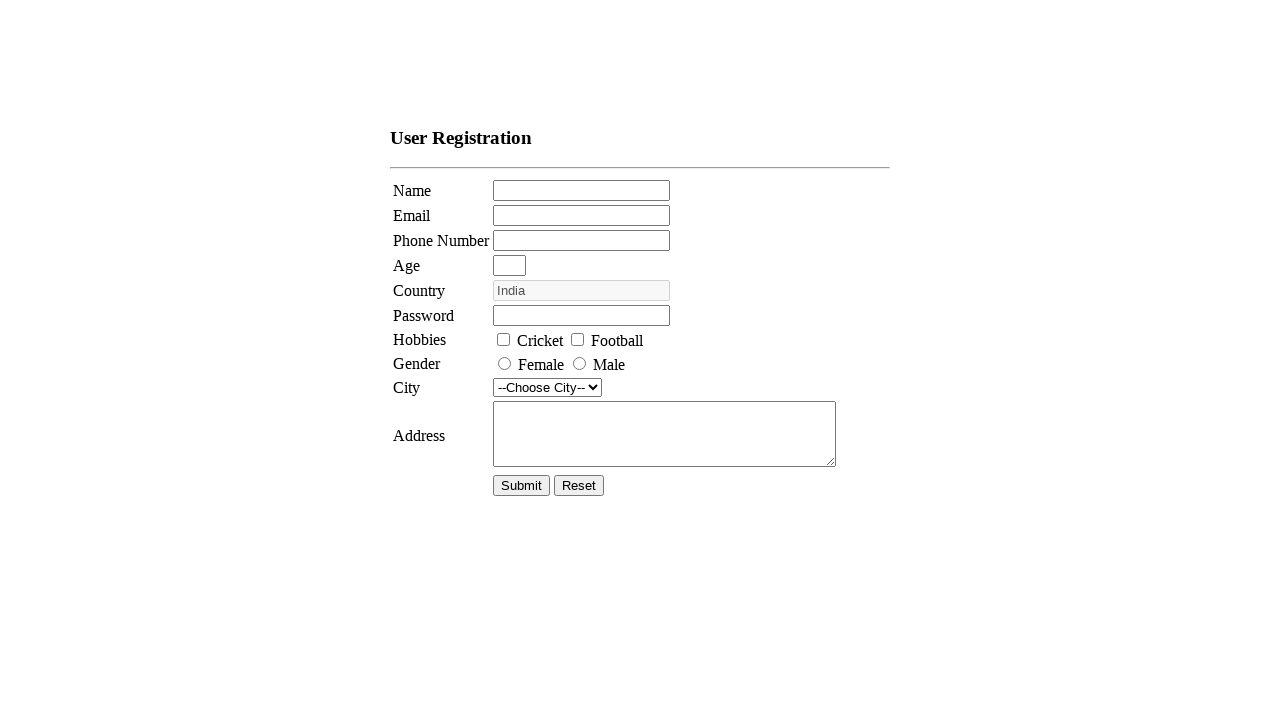

City dropdown element is present on the page
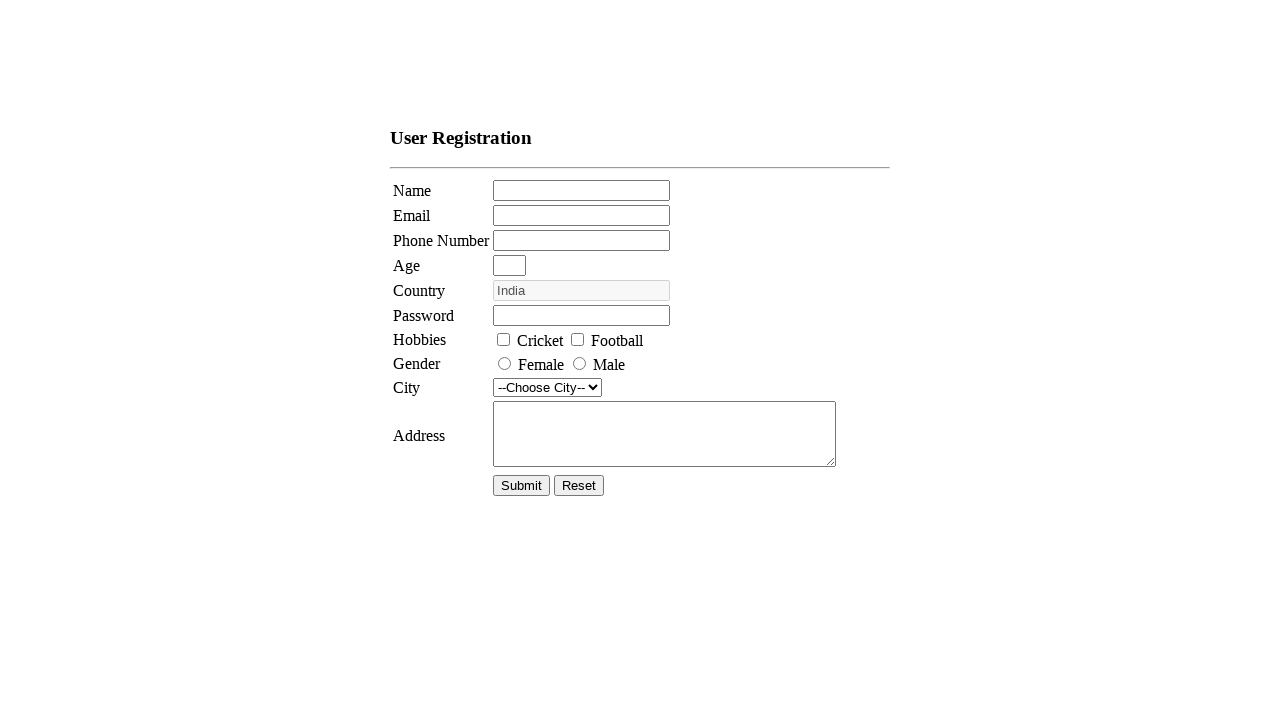

Located city dropdown select element
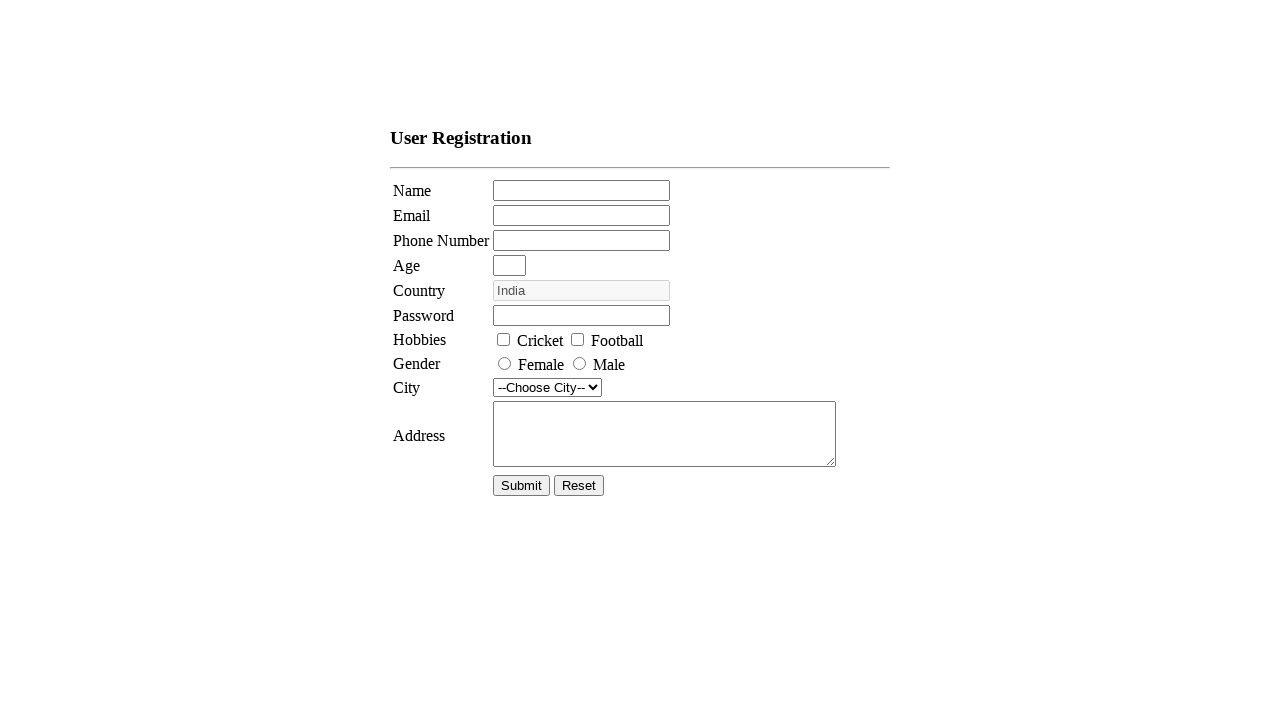

Clicked city dropdown to open it at (548, 388) on select[name='city']
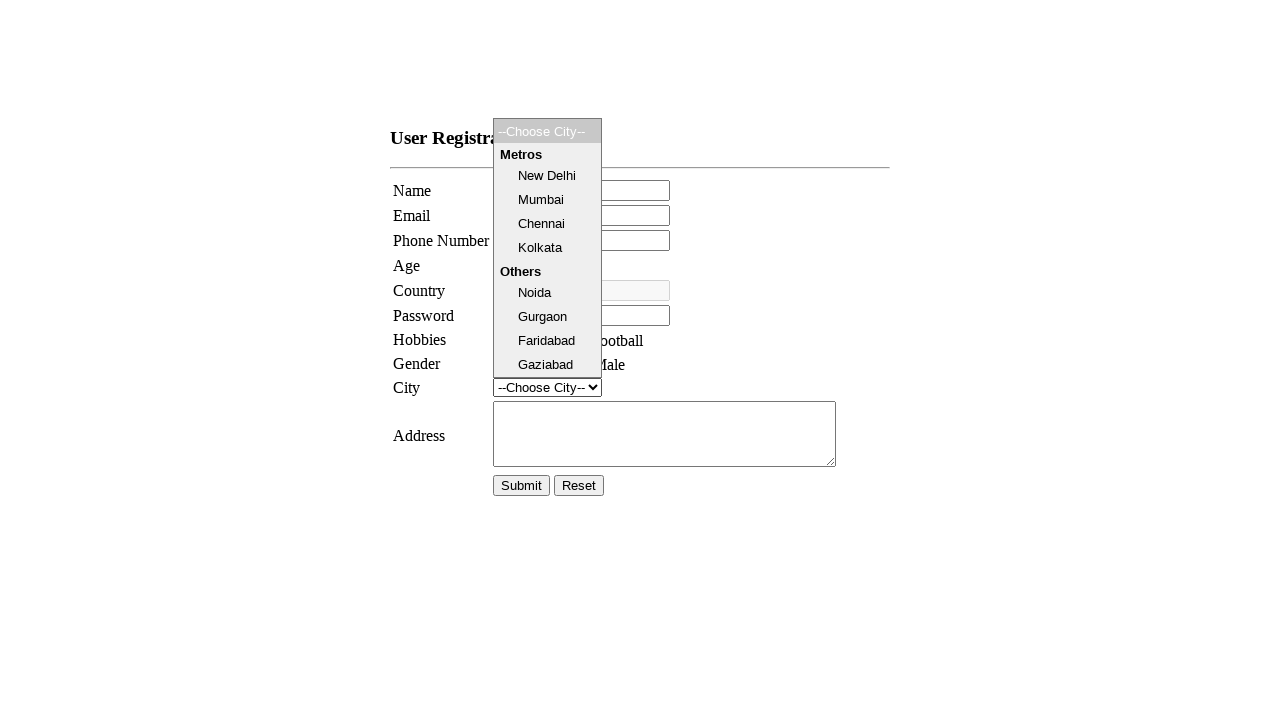

Retrieved all city dropdown options - found 9 options
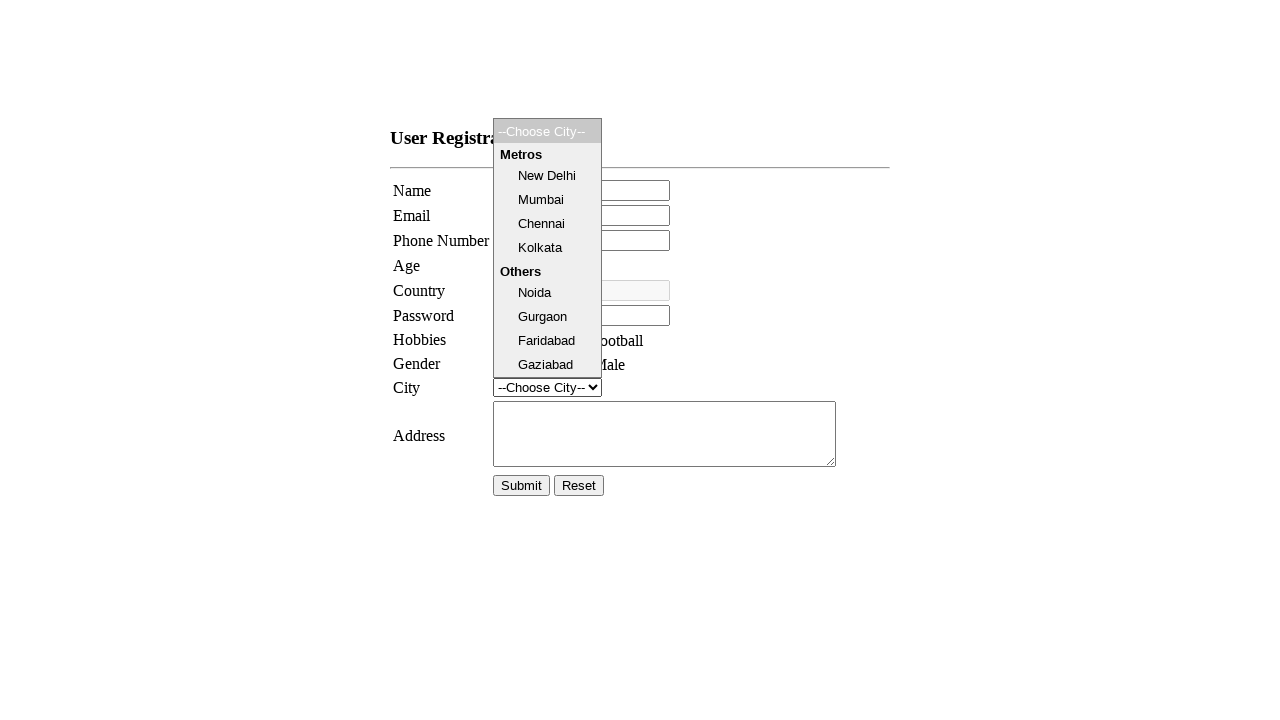

First city dropdown option is attached to DOM
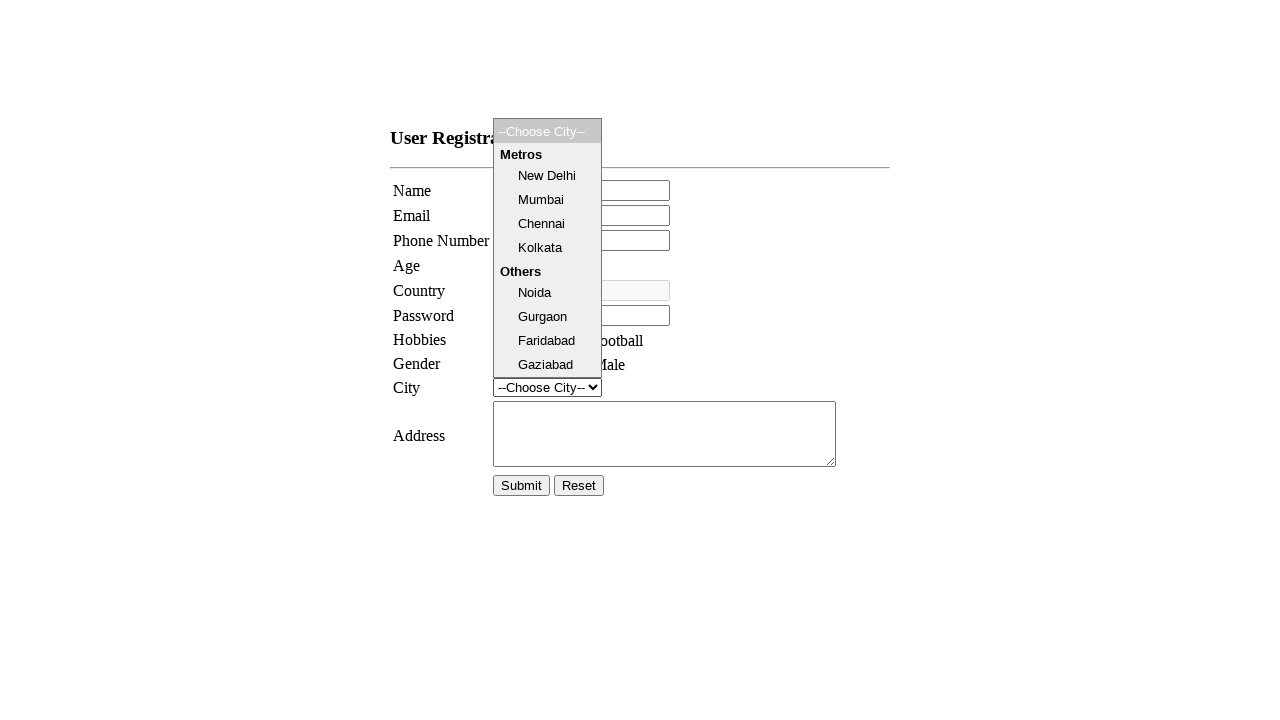

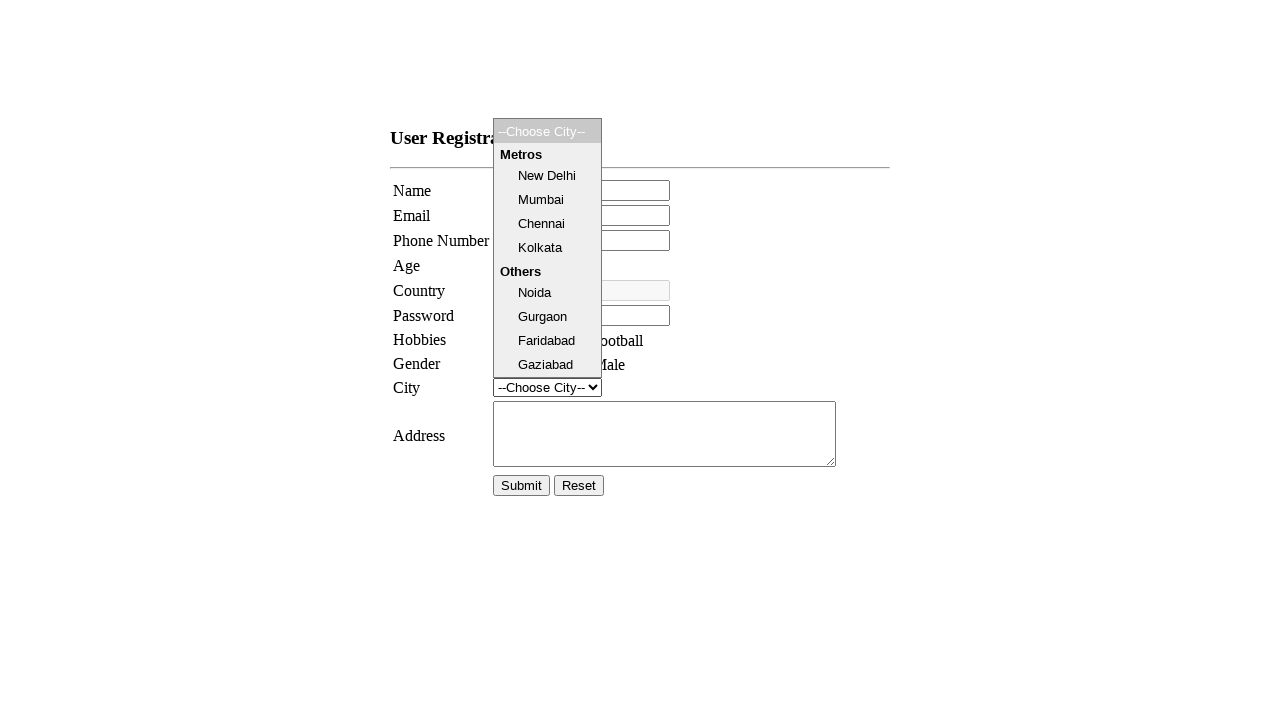